Tests file download functionality by navigating to a download page and clicking a file link to initiate download

Starting URL: http://the-internet.herokuapp.com/download

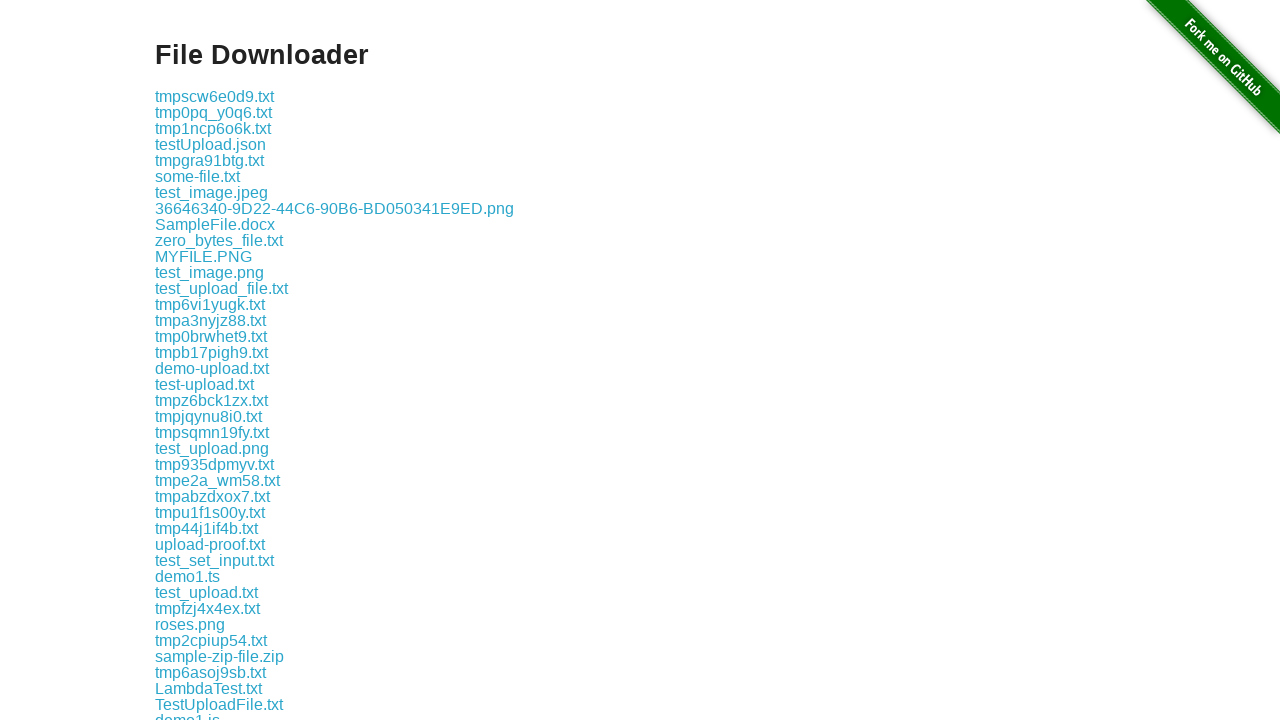

Clicked on file link 'some-file.txt' to initiate download at (198, 176) on text=some-file.txt
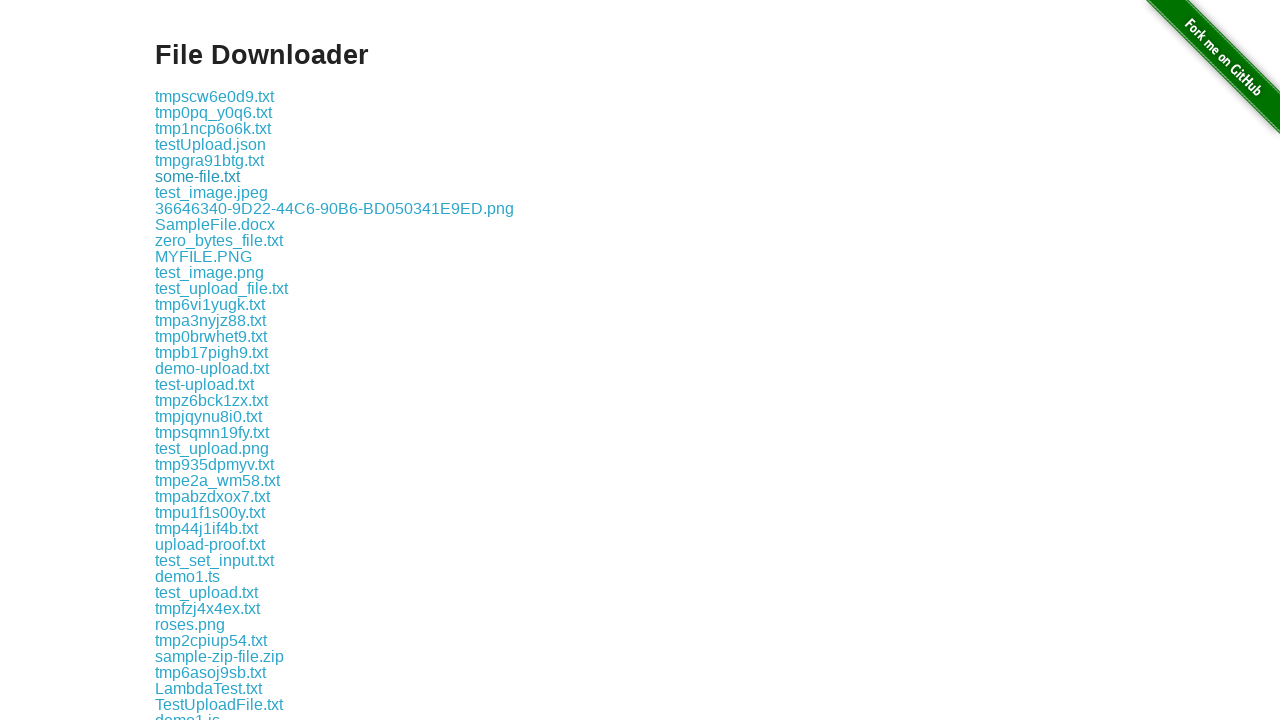

Waited 2000ms for download to initiate
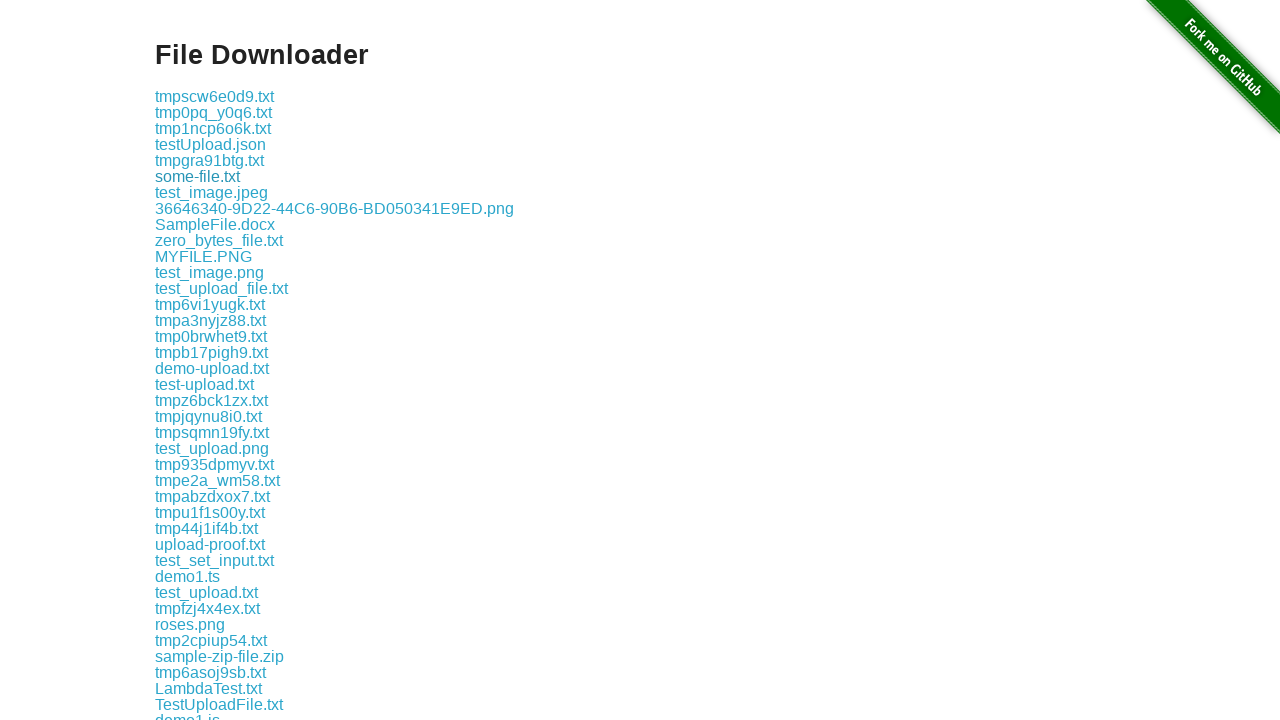

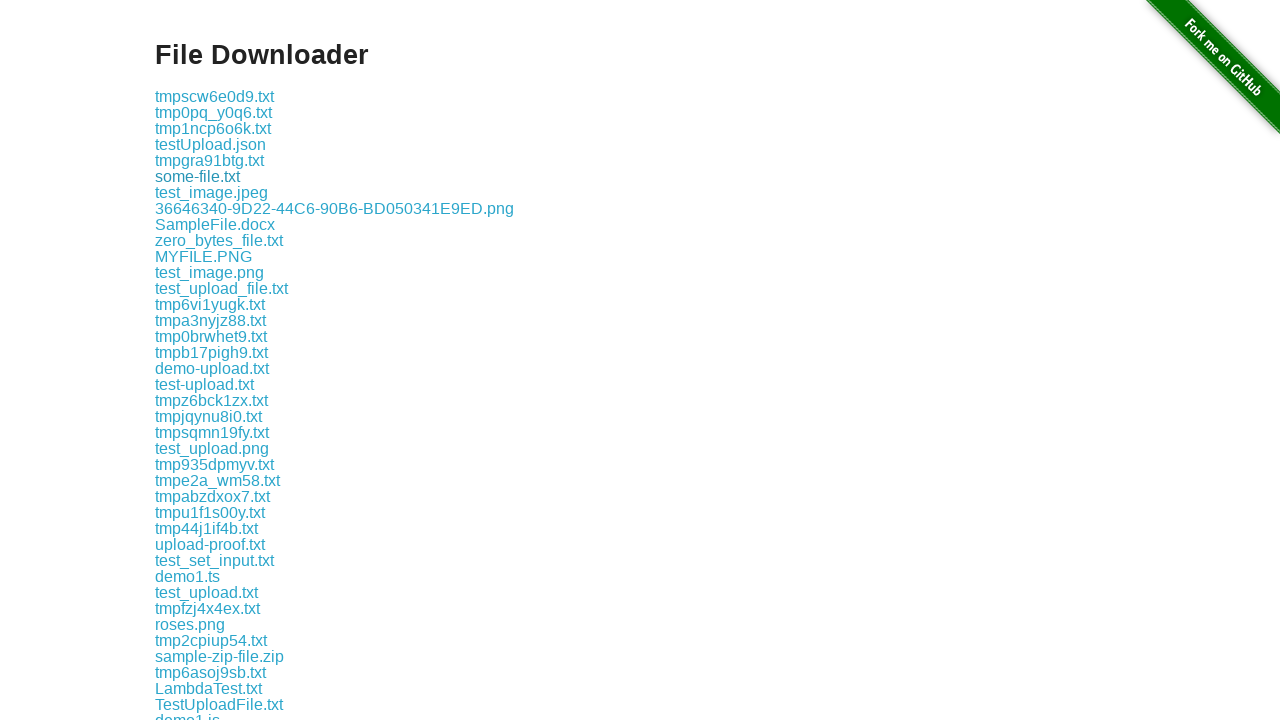